Tests handling multiple browser windows by clicking a button that opens multiple windows, then iterating through them to find and close a window with a specific title containing "Dashboard"

Starting URL: https://www.leafground.com/window.xhtml

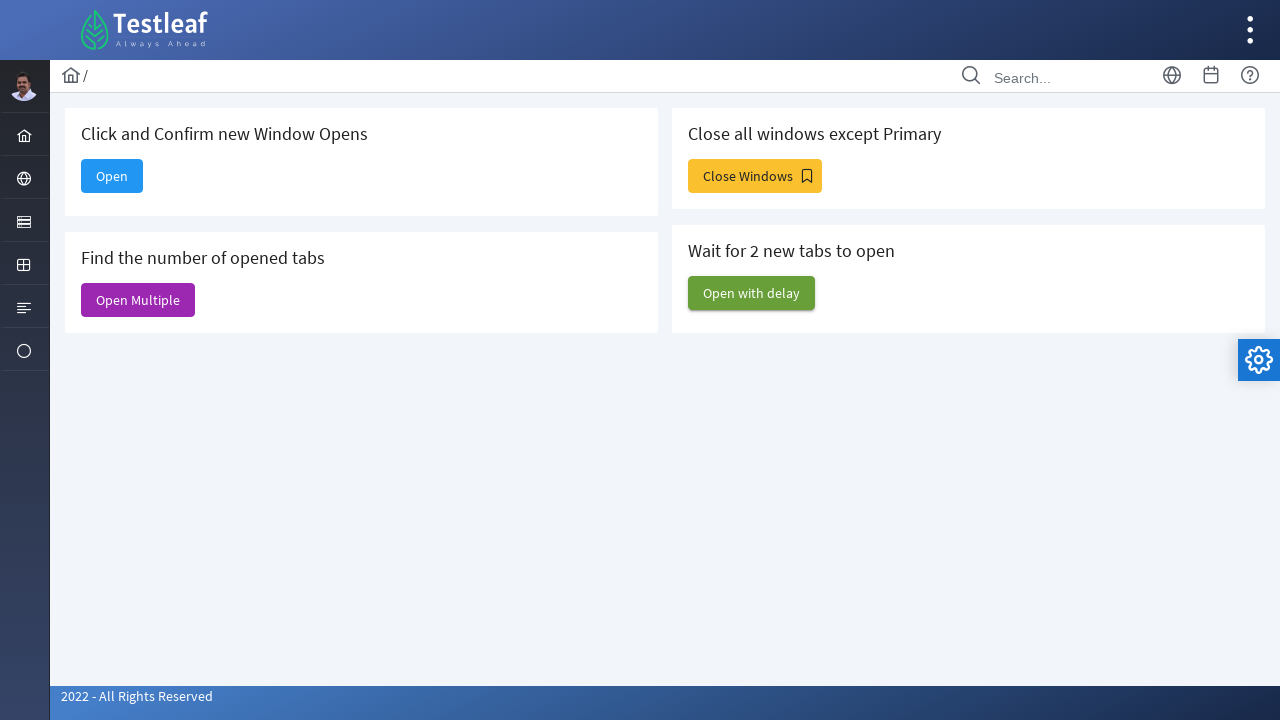

Clicked 'Open Multiple' button to open multiple windows at (138, 300) on xpath=//span[text()='Open Multiple']
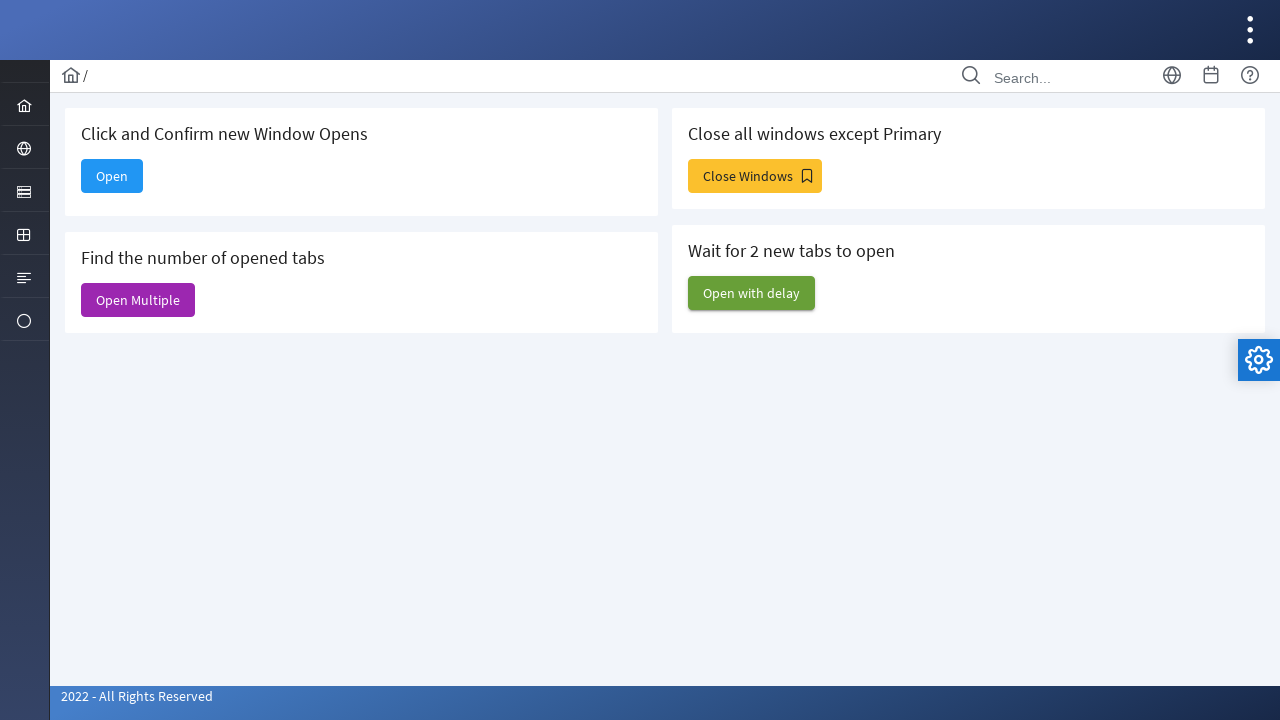

Waited 1000ms for windows to open
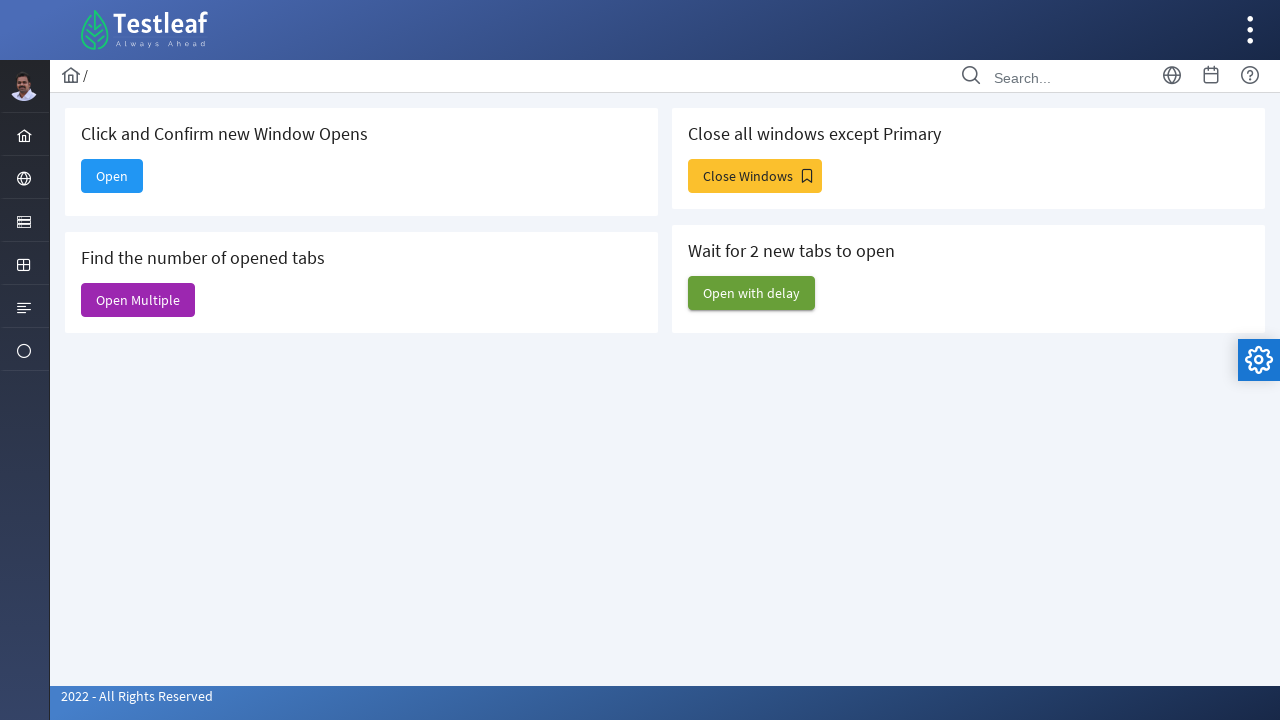

Retrieved all open pages/windows (6 total)
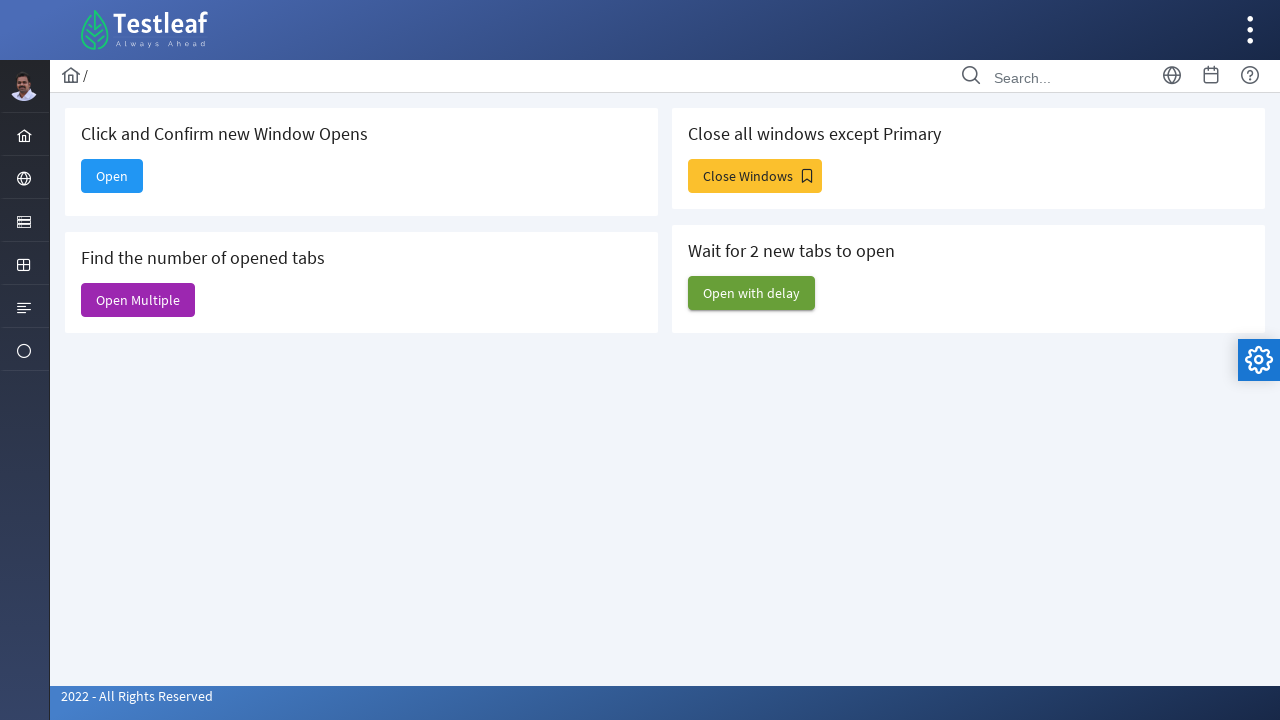

Found window with title containing 'Dashboard': https://www.leafground.com/dashboard.xhtml
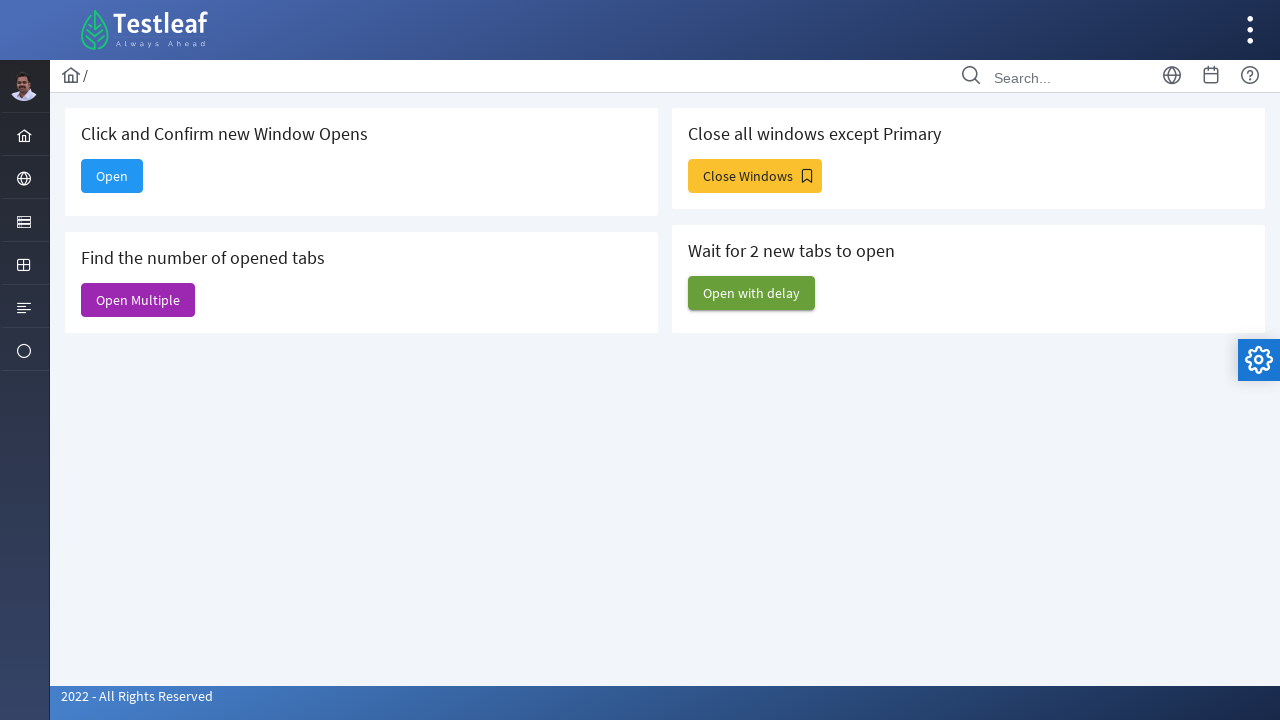

Closed window with title containing 'Dashboard'
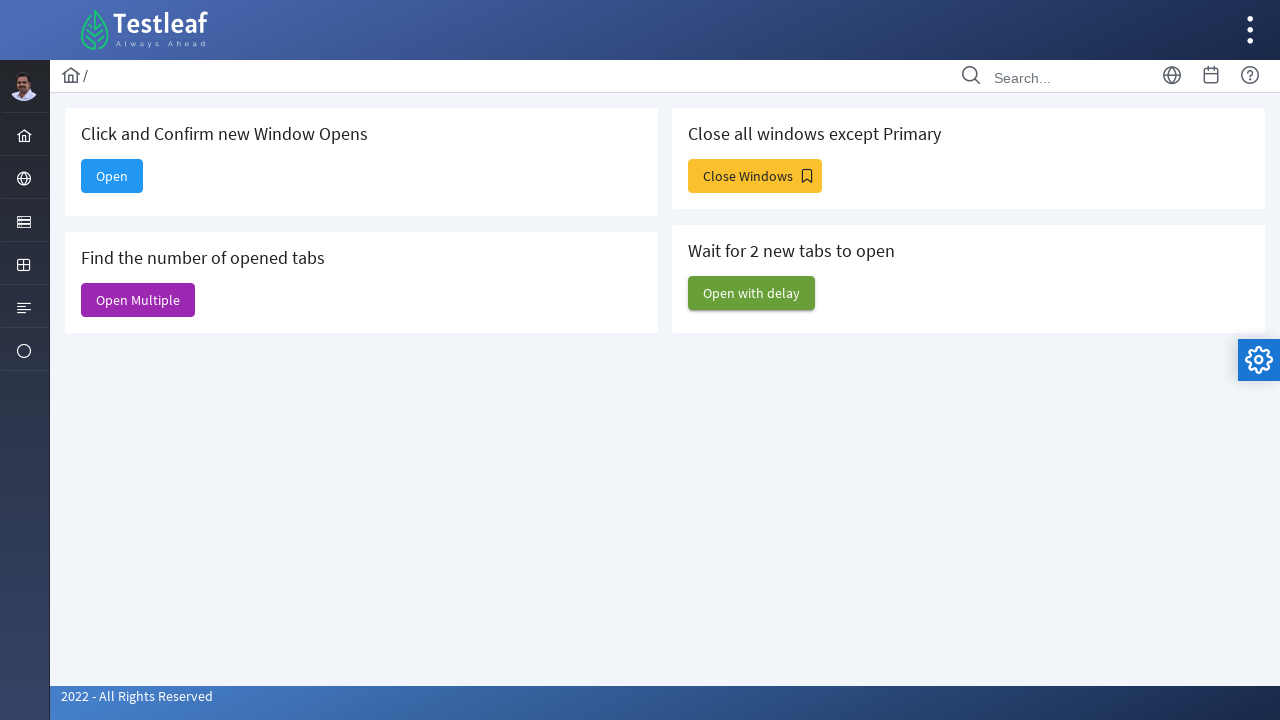

Brought original page to front
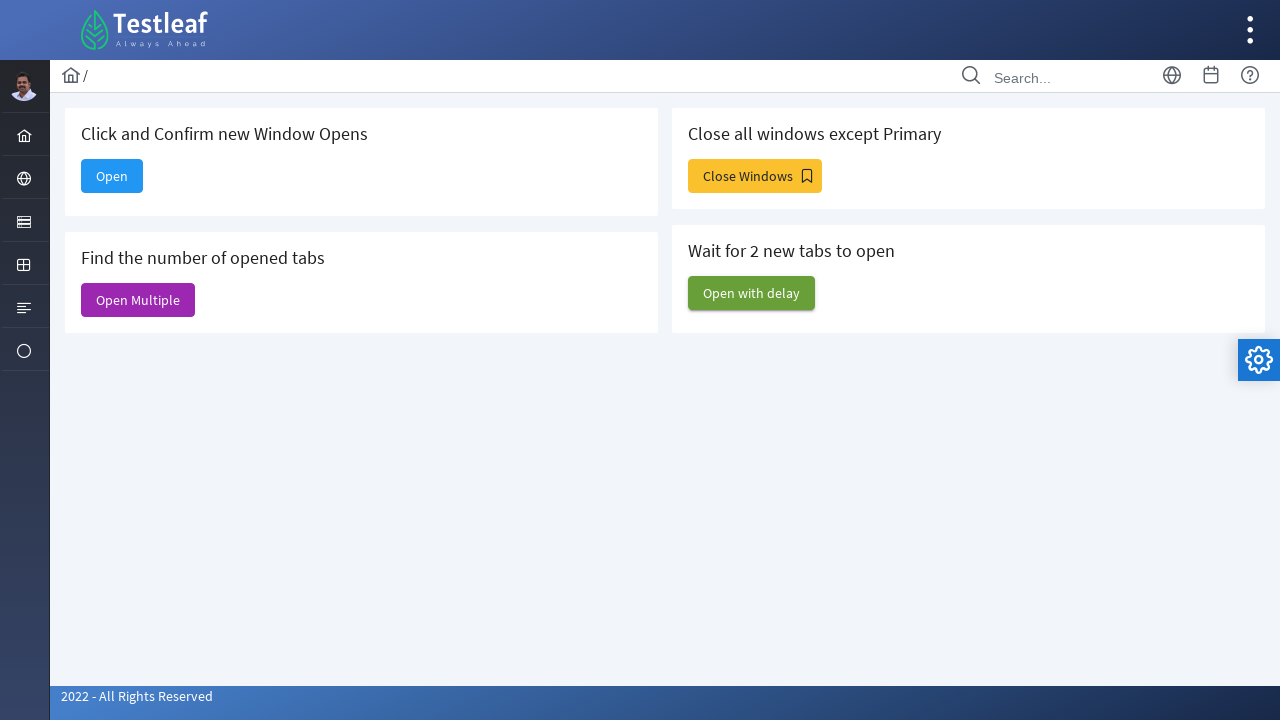

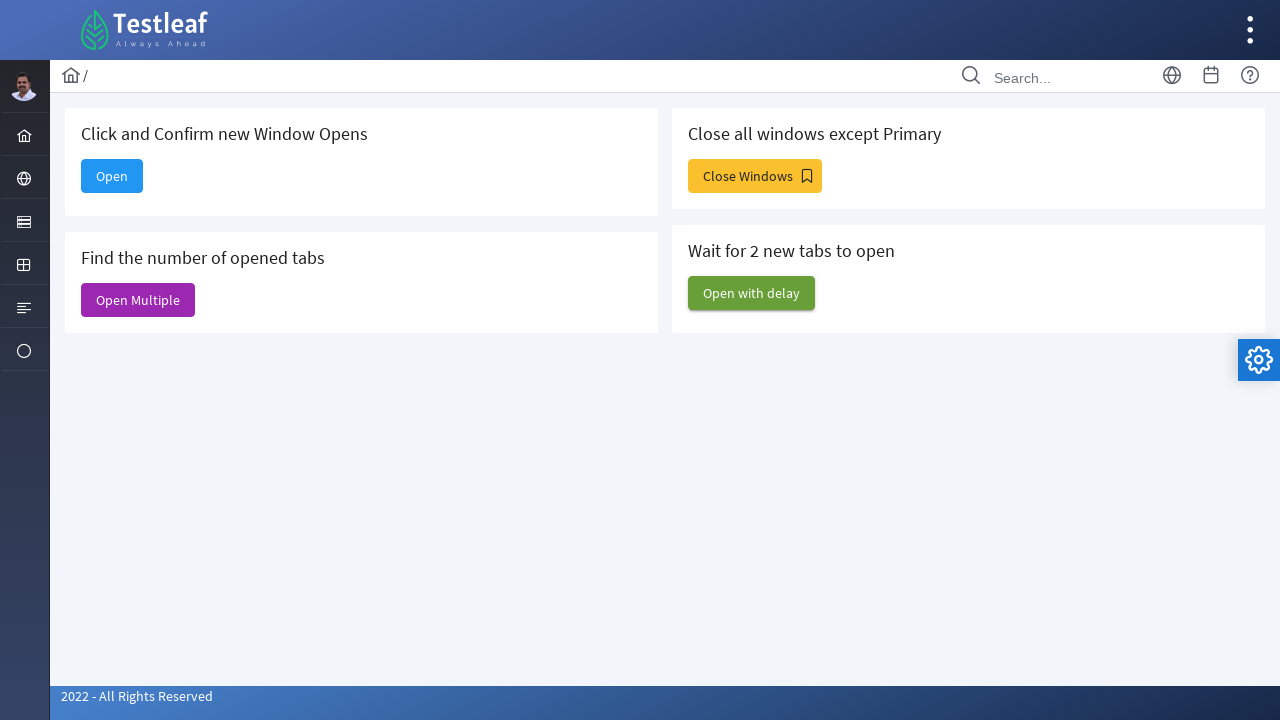